Tests clicking the sign-in link and verifying navigation to the login page

Starting URL: https://www.keyfood.com/store/

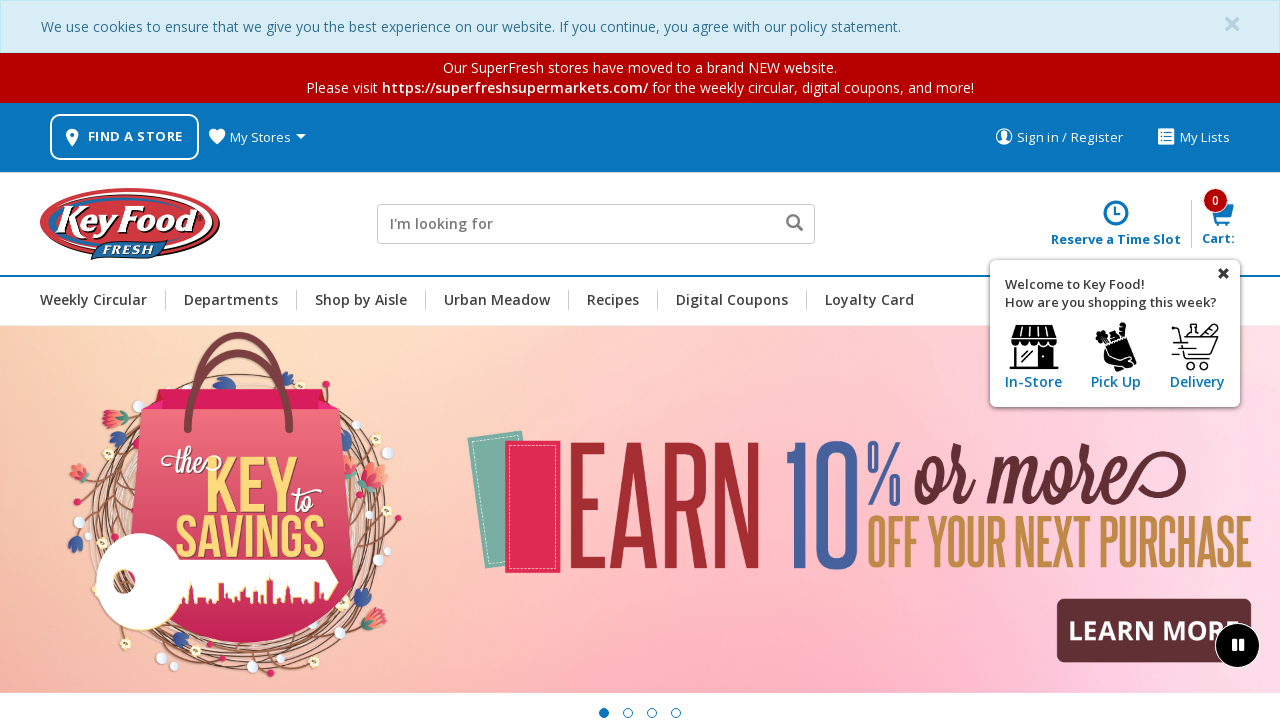

Clicked Sign In link at (1059, 137) on a:has-text('Sign In')
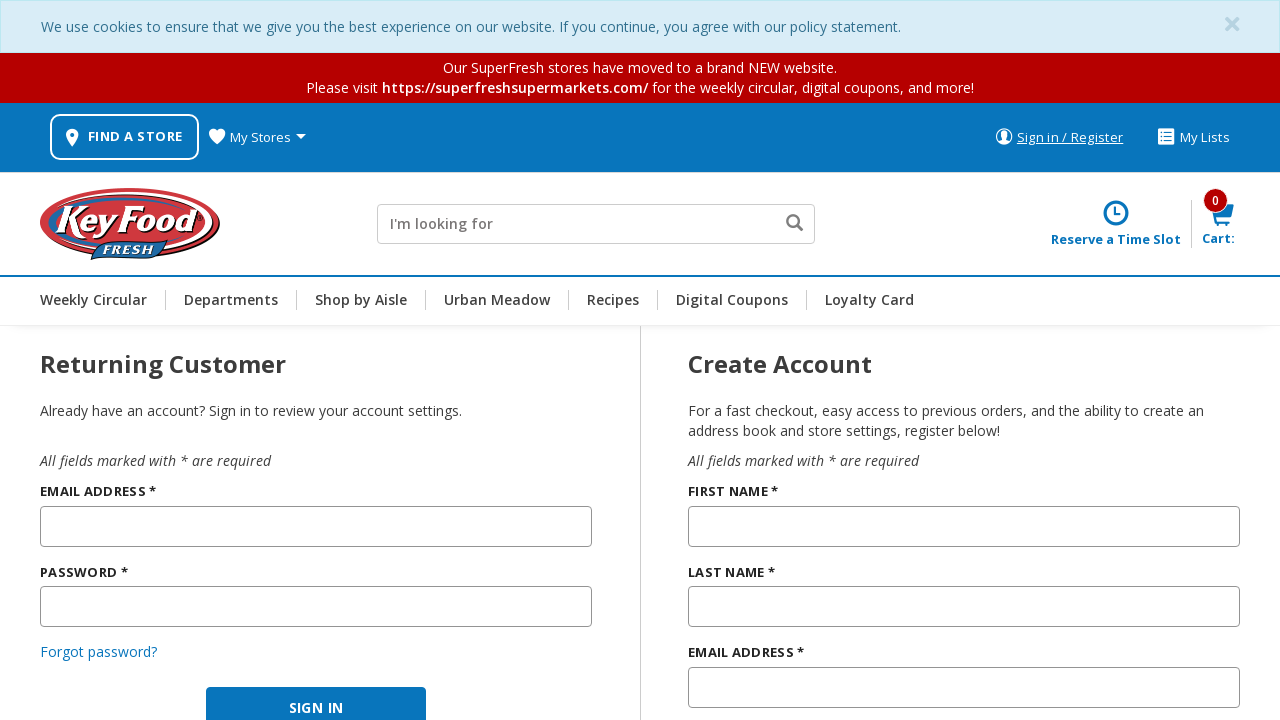

Verified navigation to login page at https://www.keyfood.com/store/keyFood/en/login
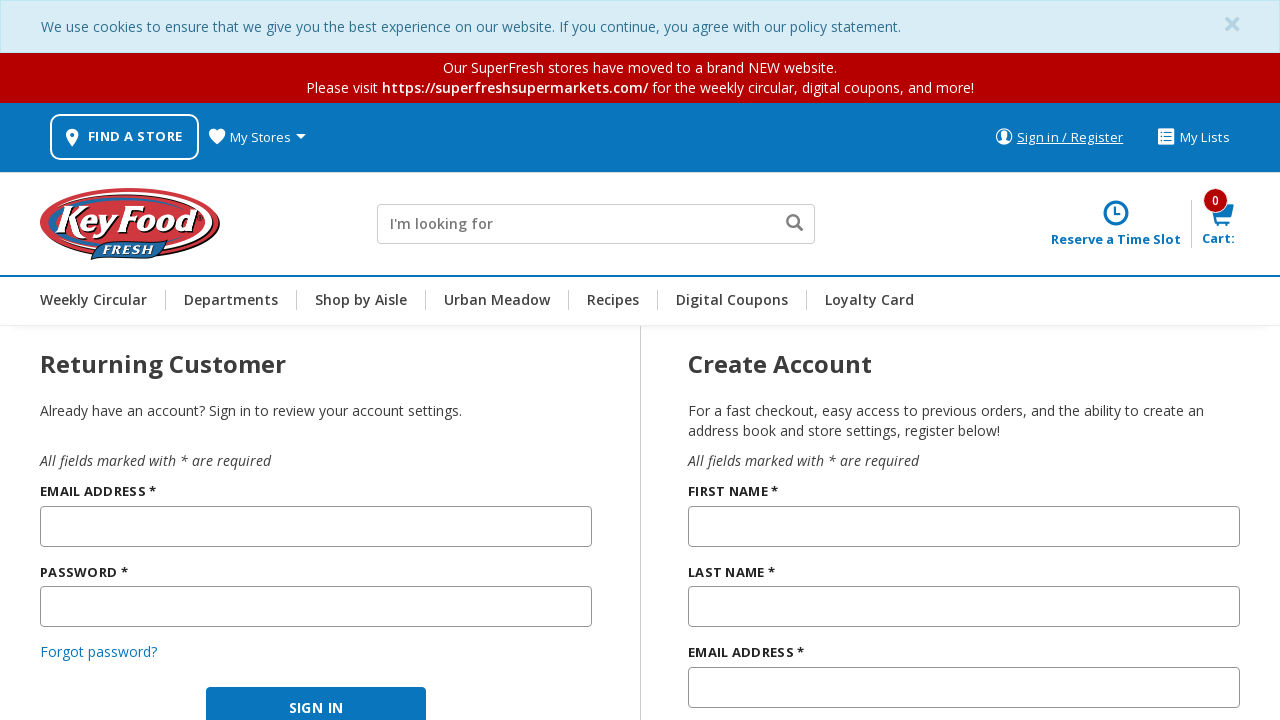

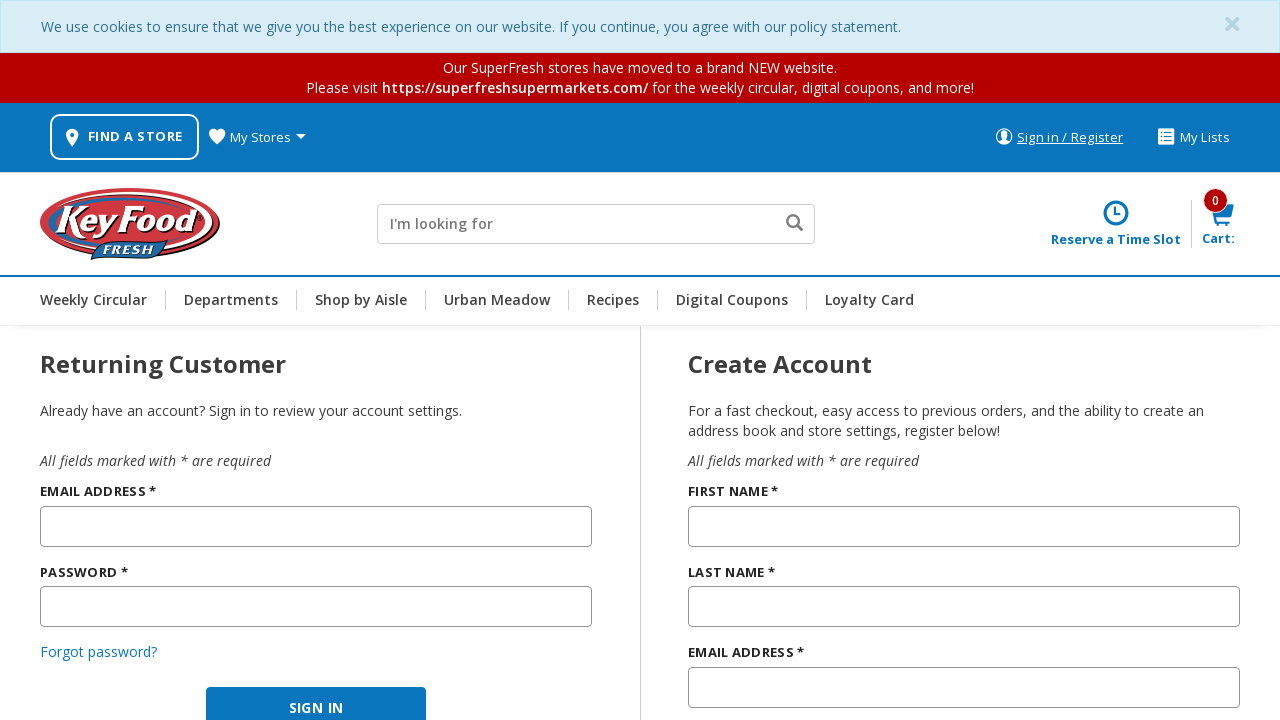